Fills out a Google Form by selecting a radio button option for "Customer/Consumer"

Starting URL: https://docs.google.com/forms/d/e/1FAIpQLSdKIfQwSt3Dde8noWvJpkI8SyINCQgOPpuHqwrnjVCAeYt3wg/viewform

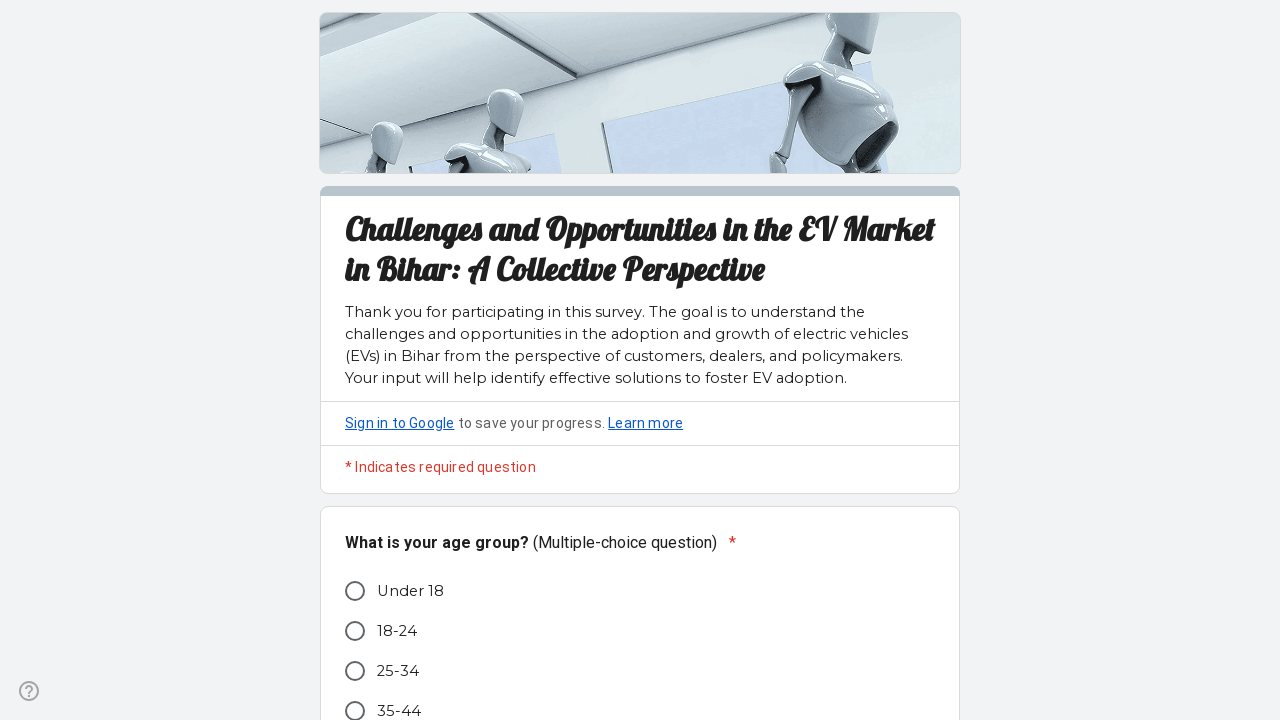

Navigated to Google Form
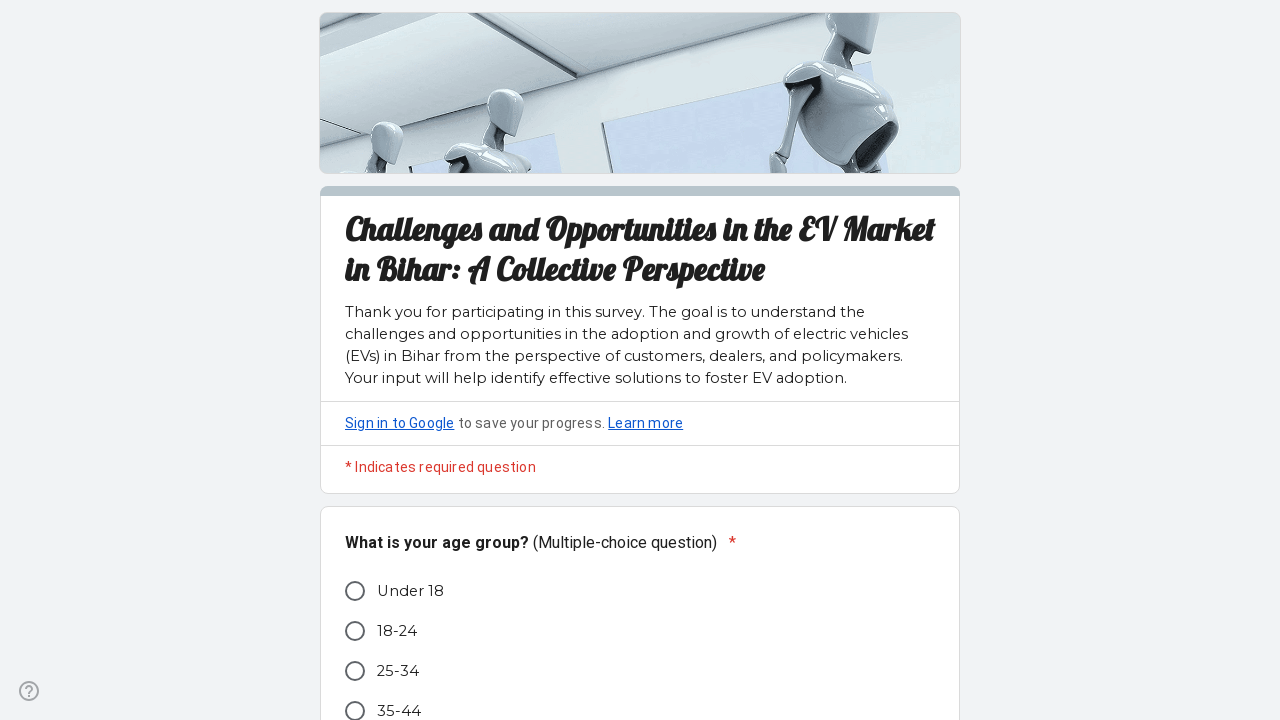

Selected 'Customer/Consumer' radio button option at (355, 360) on div[data-value='Customer/Consumer']
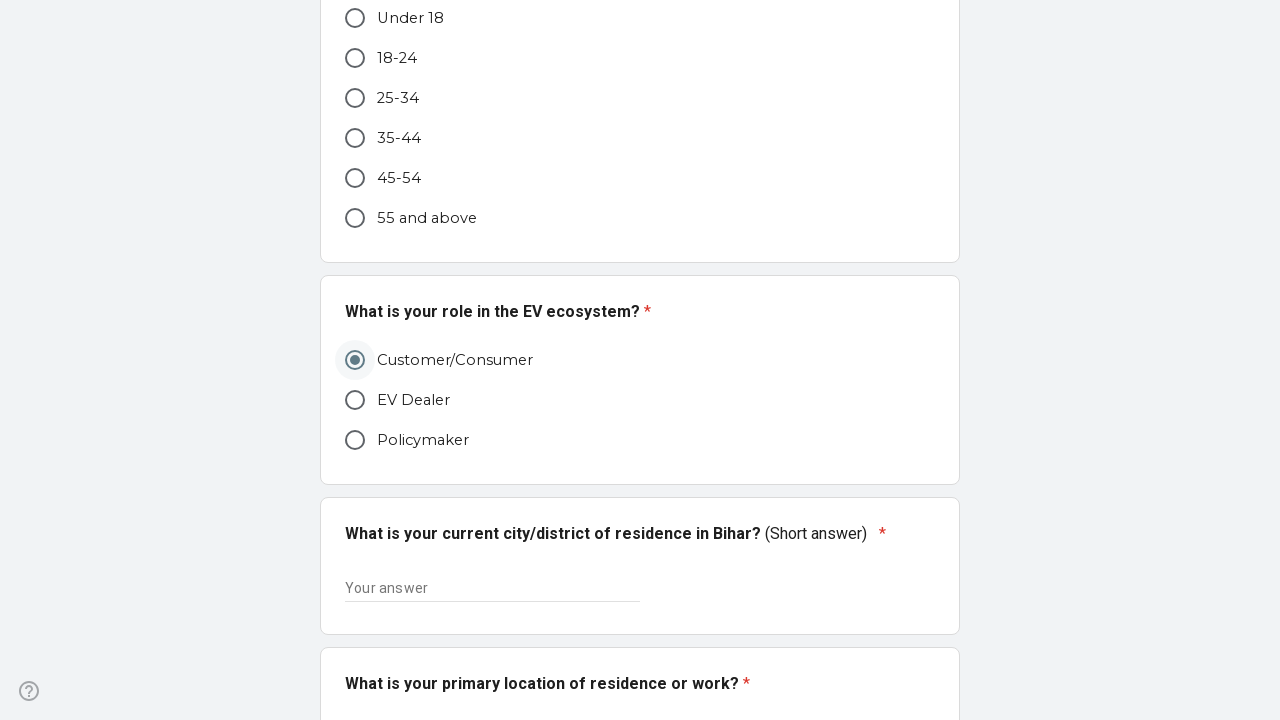

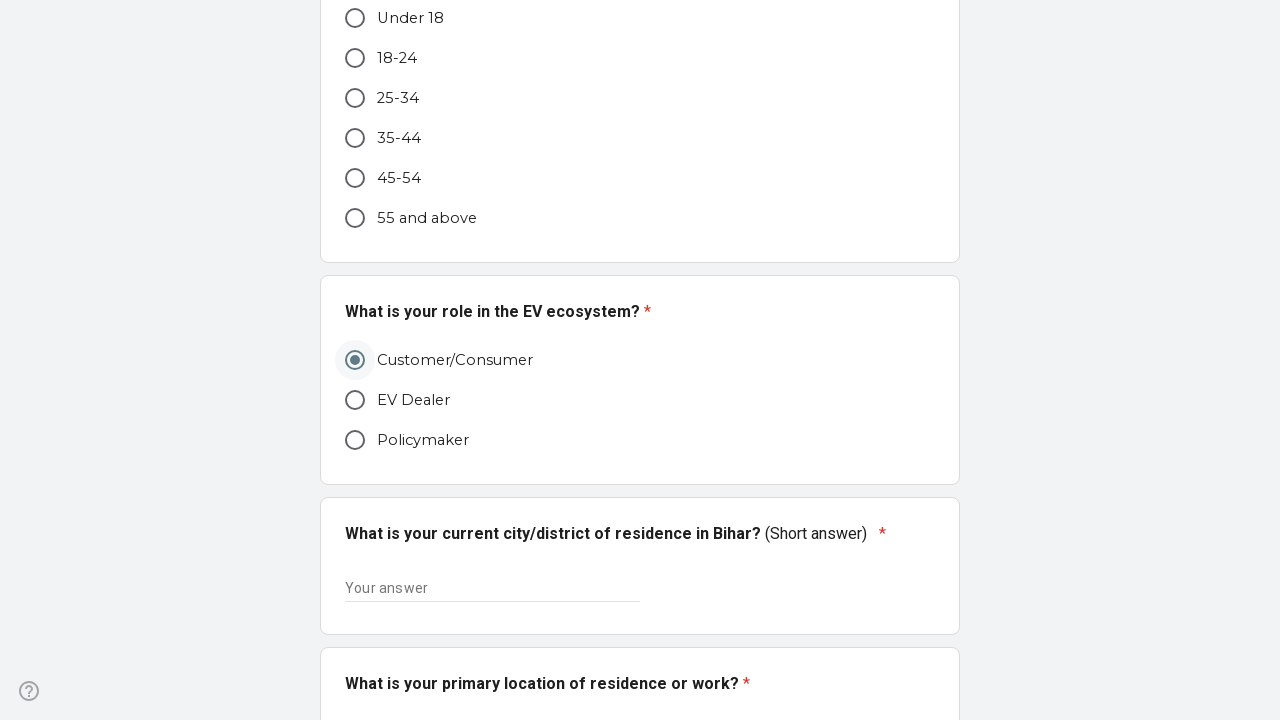